Tests dropdown menu interaction by clicking on a dropdown button and selecting the Flipkart link option

Starting URL: https://speedwaytech.co.in/testing-02/PracticeAutomation/

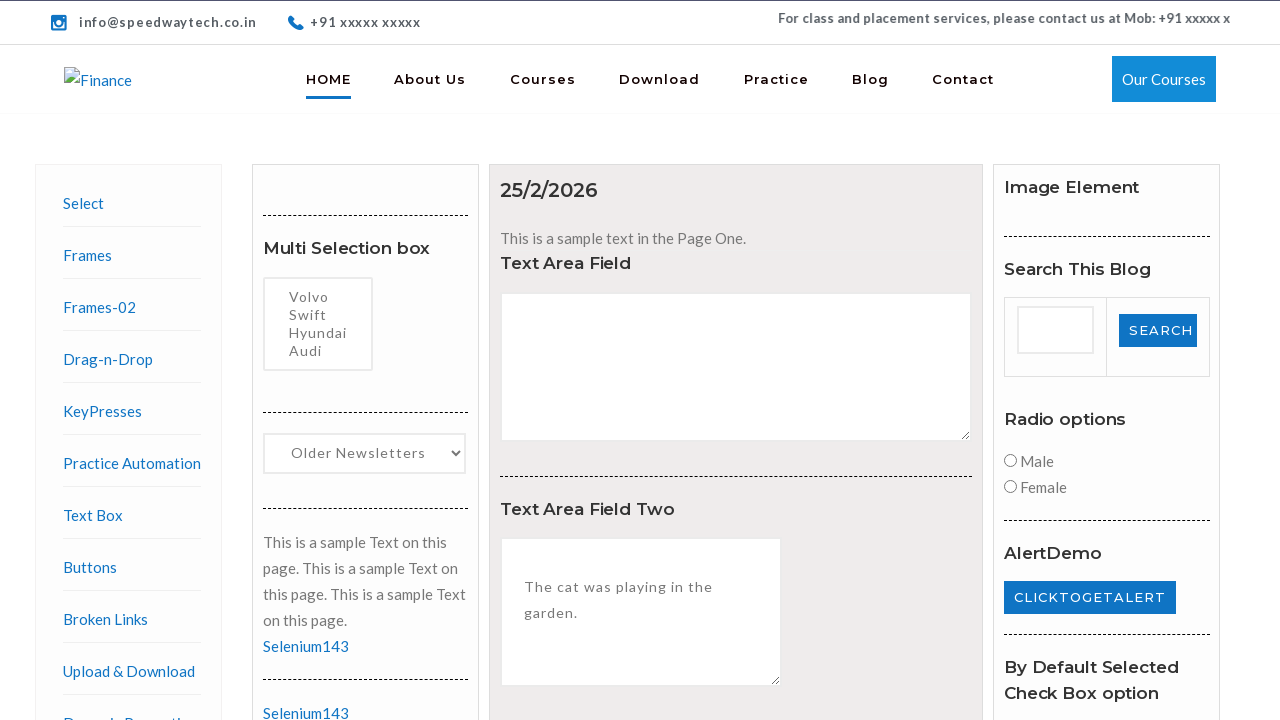

Clicked dropdown button to open menu at (1141, 361) on .dropbtn
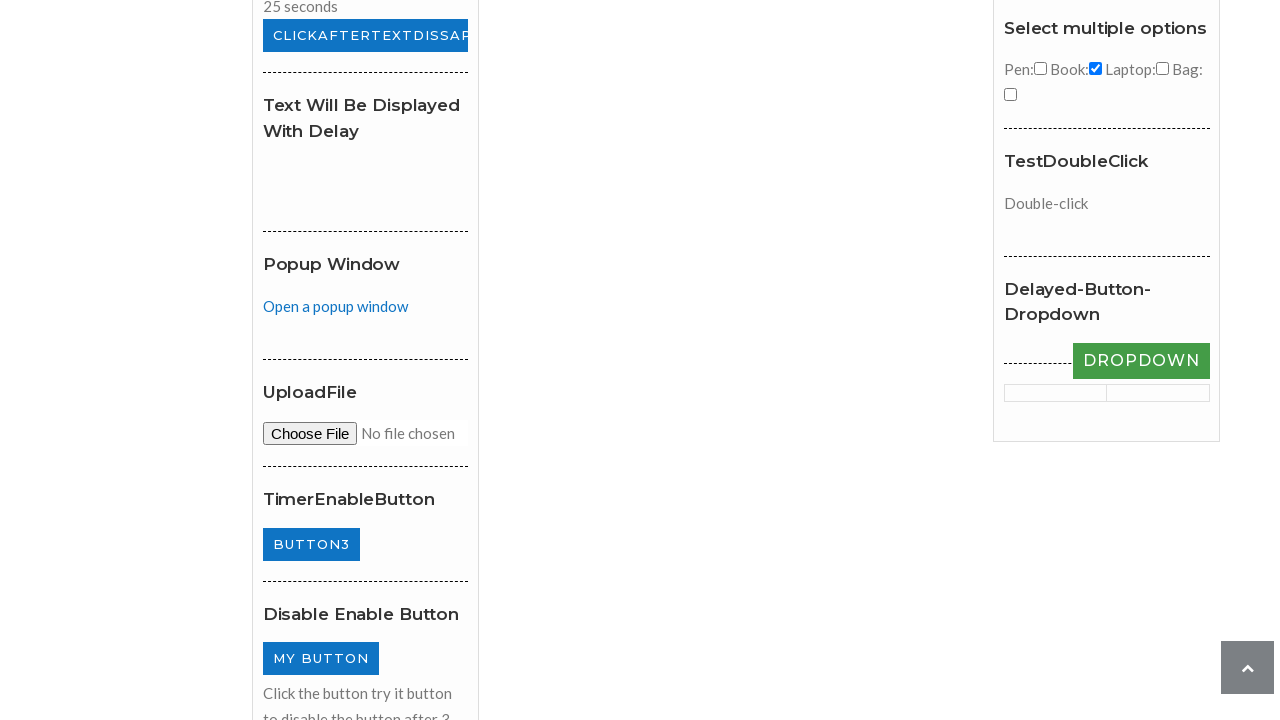

Selected Flipkart link from dropdown menu at (1130, 695) on a:text('Flipkart')
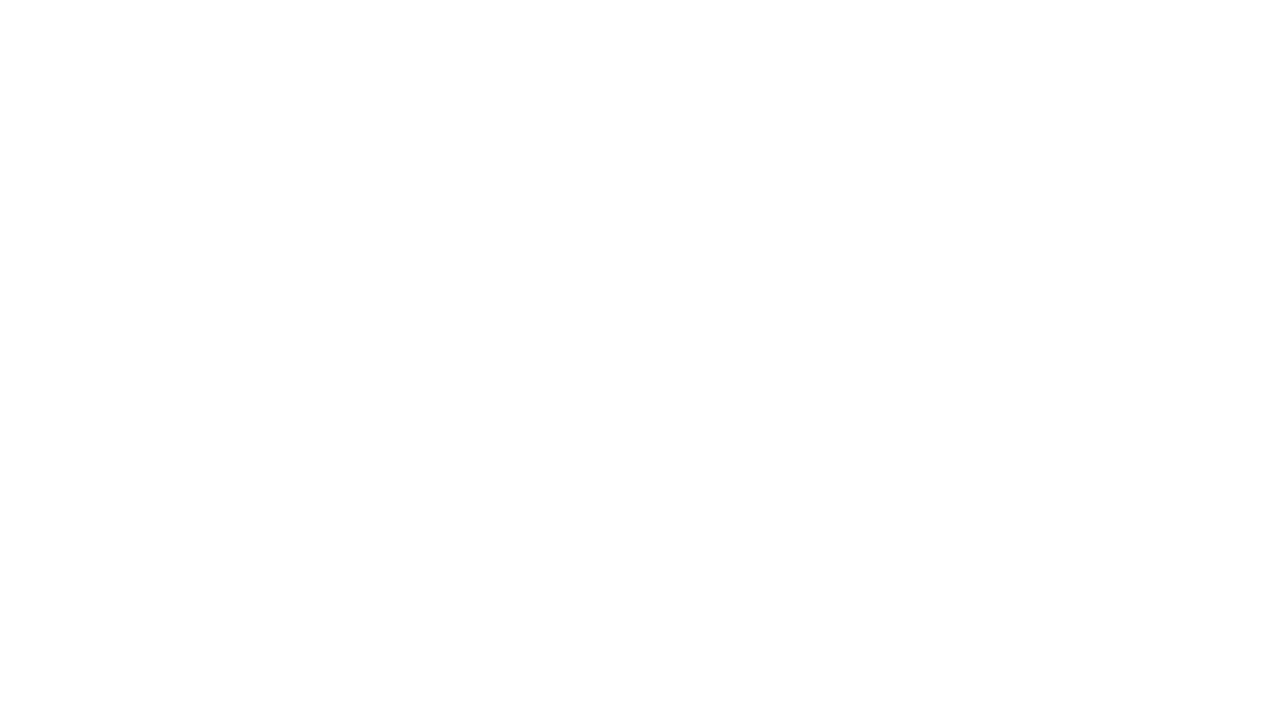

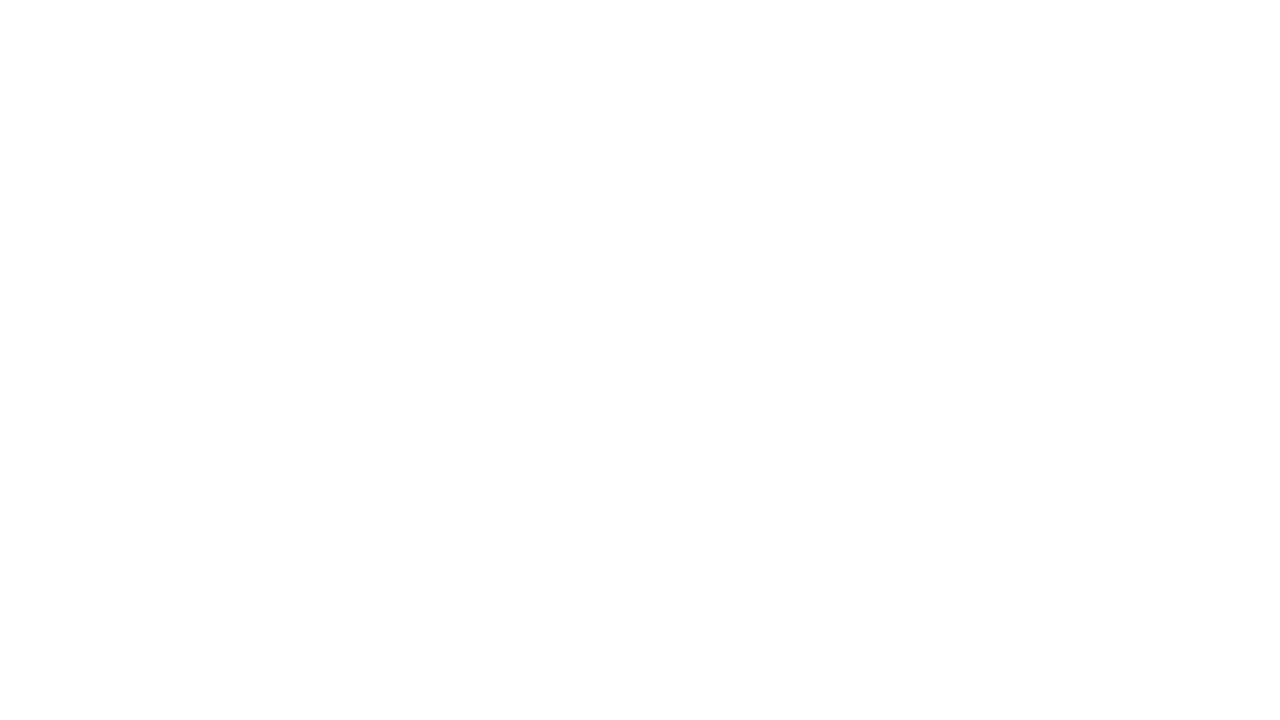